Navigates to jQuery UI website, scrolls down the page, and verifies that links are present on the page

Starting URL: https://jqueryui.com/

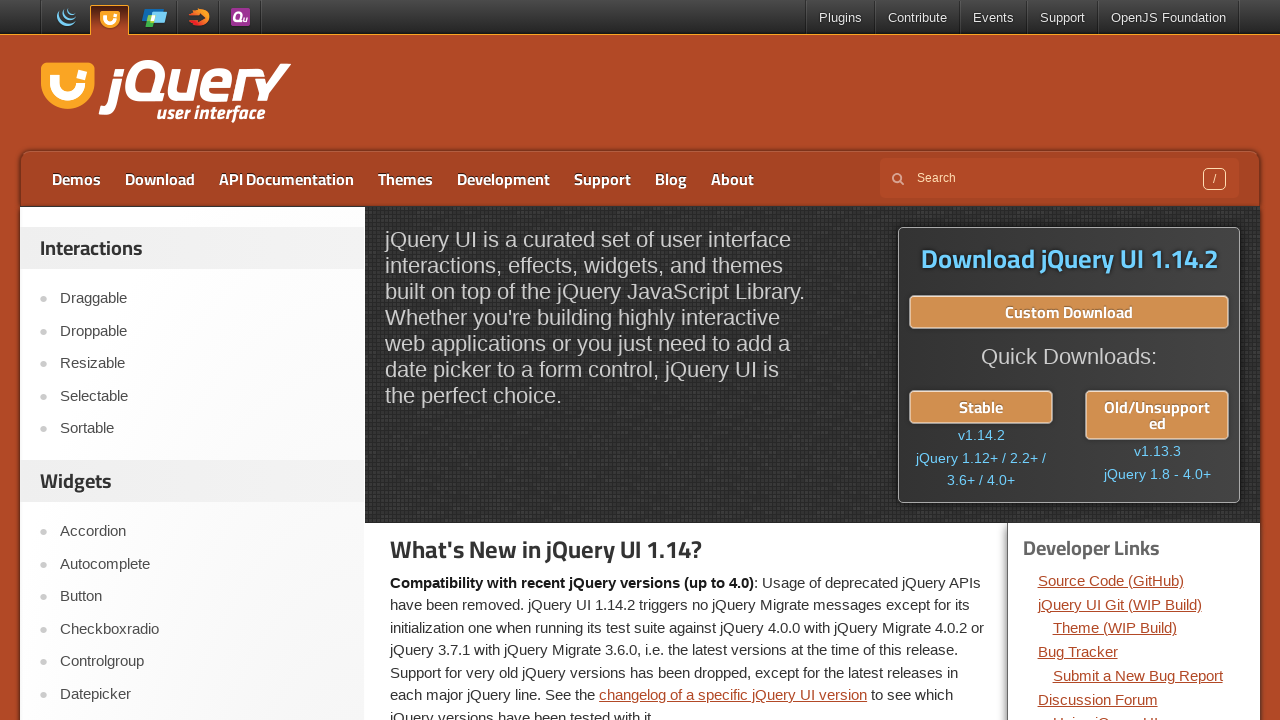

Navigated to jQuery UI website
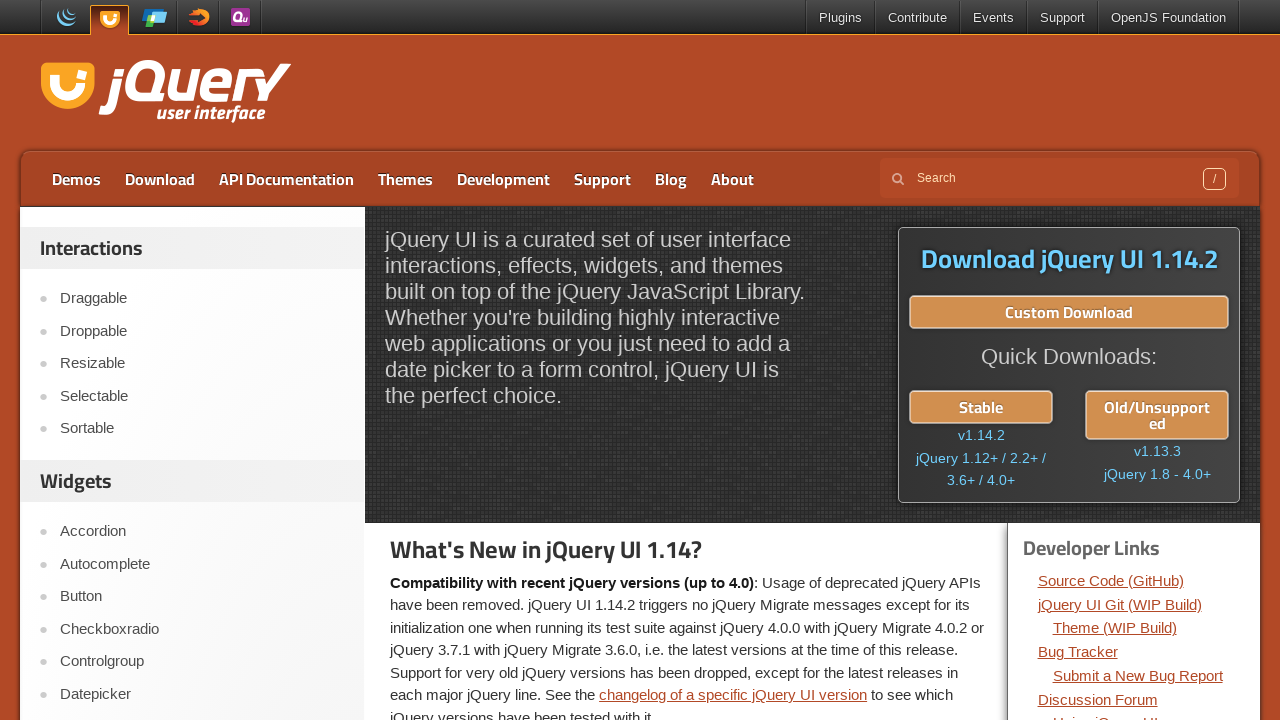

Scrolled down the page to 600px
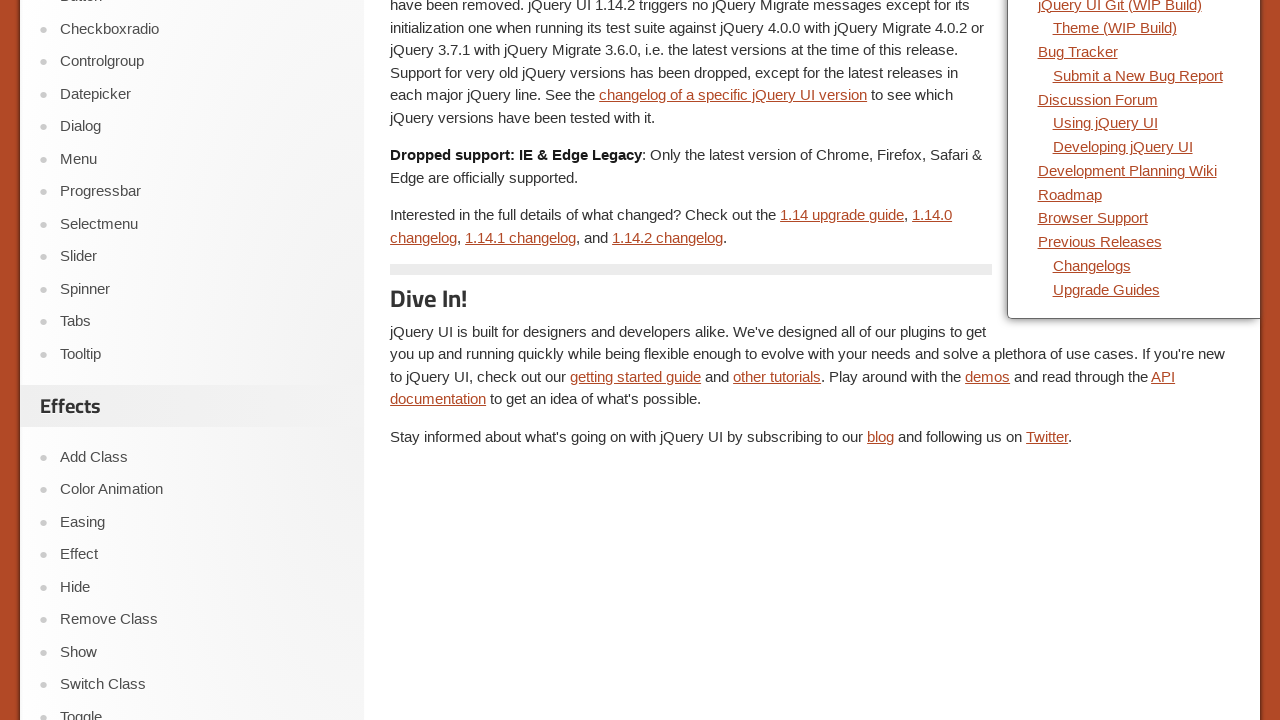

Waited 1 second for page to stabilize after scrolling
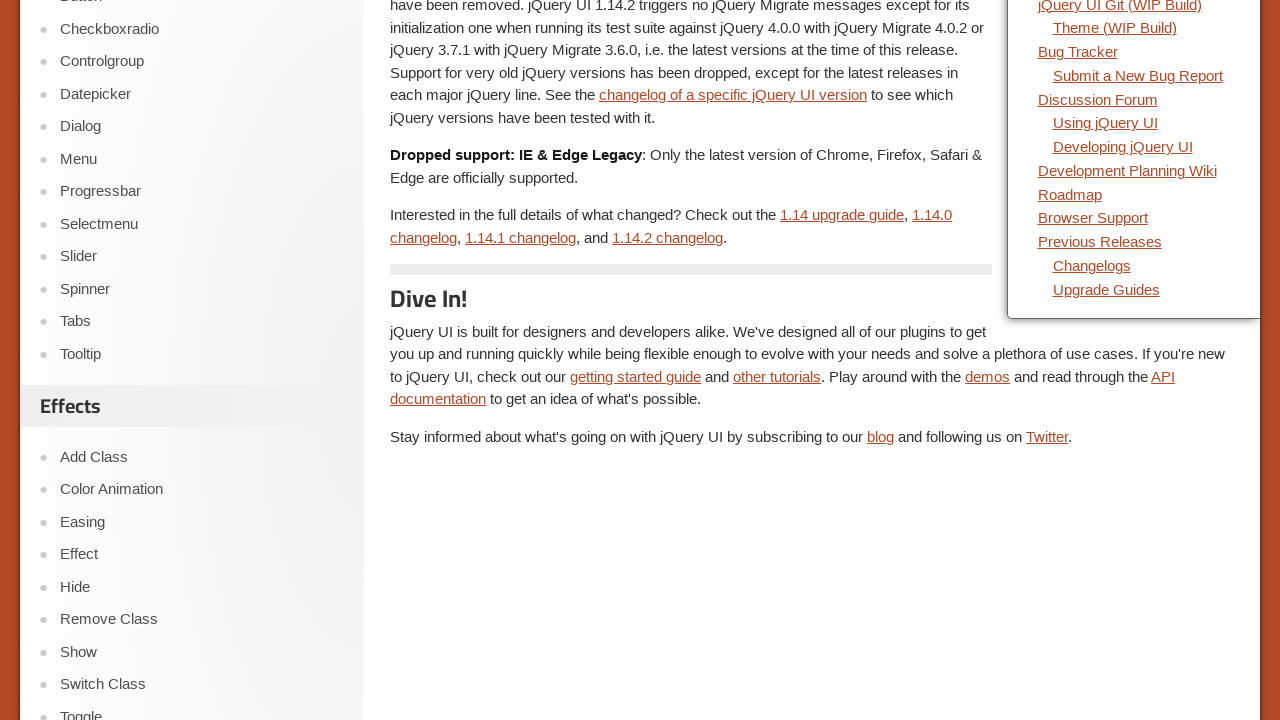

Verified that links are present on the page
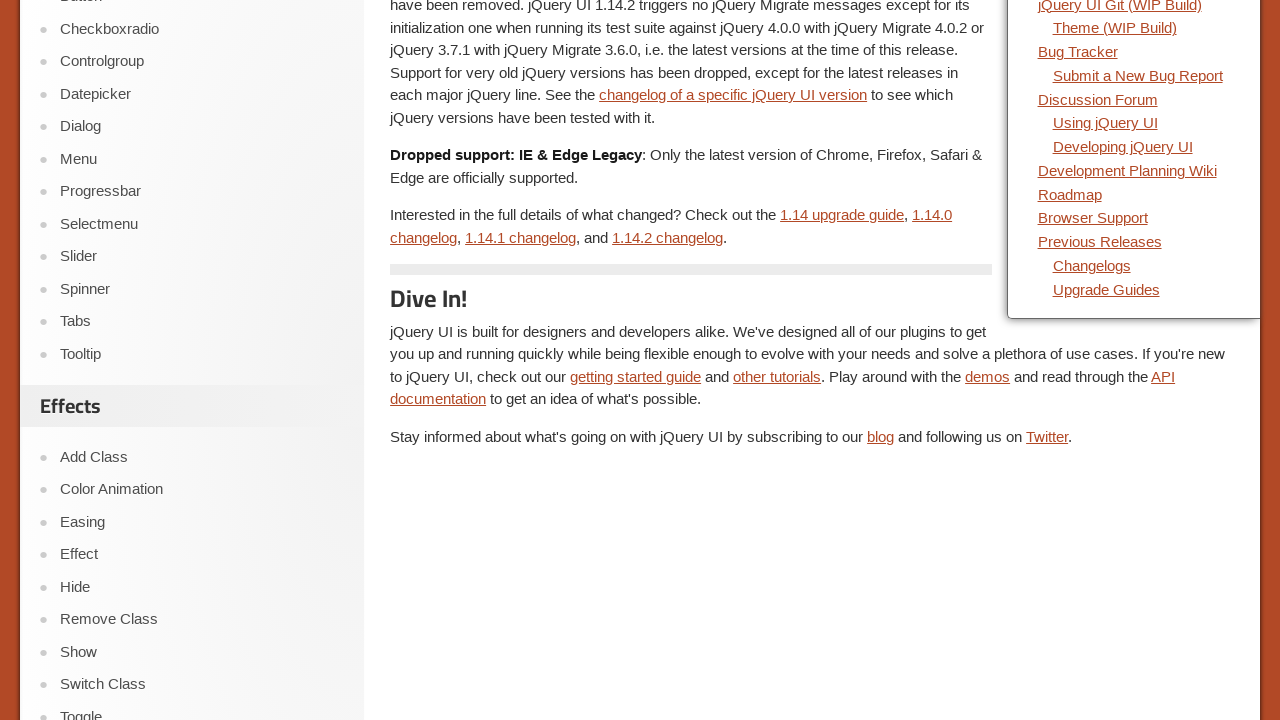

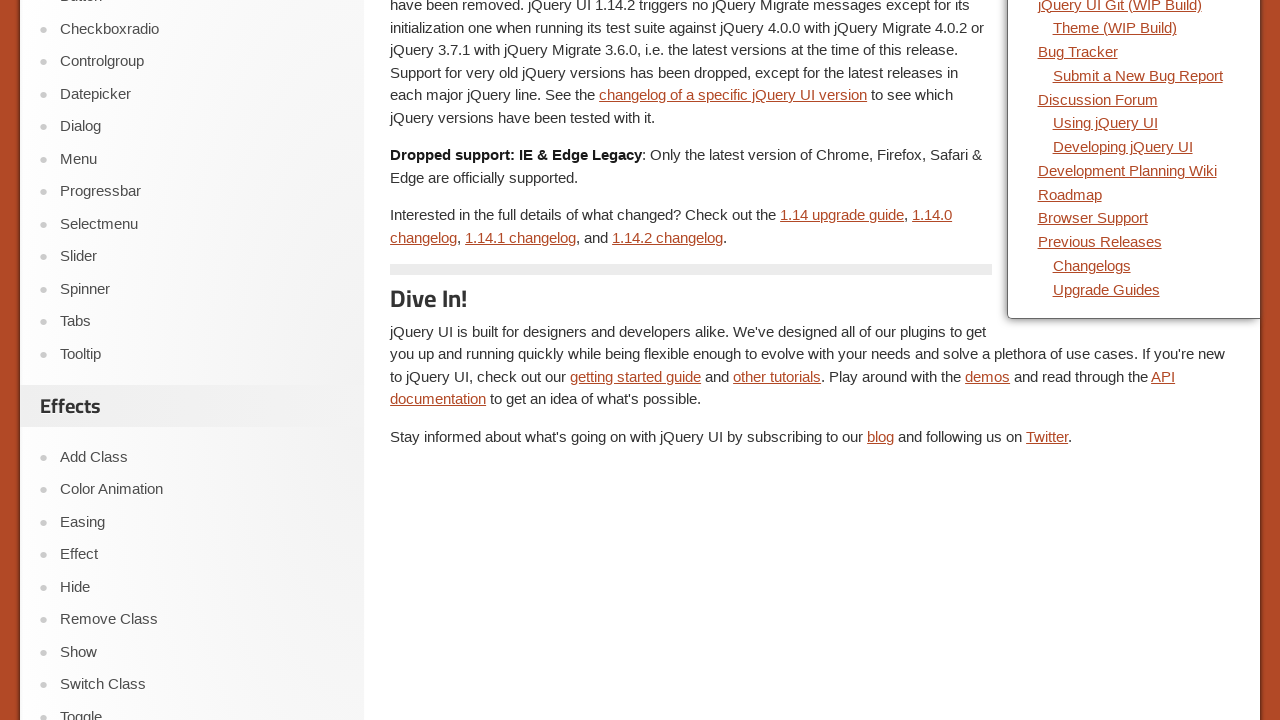